Tests iframe switching functionality by navigating into an iframe to interact with content, then switching back to the main page to access elements outside the iframe.

Starting URL: https://rahulshettyacademy.com/AutomationPractice/

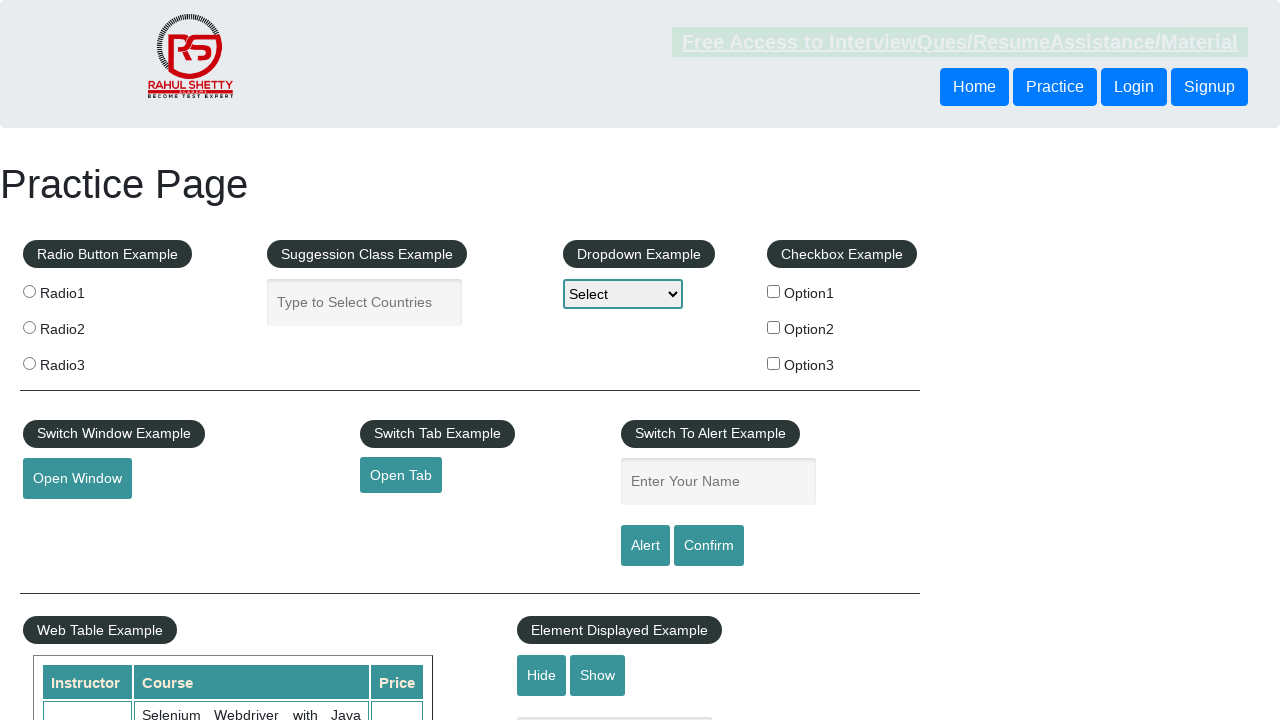

Located the courses iframe element
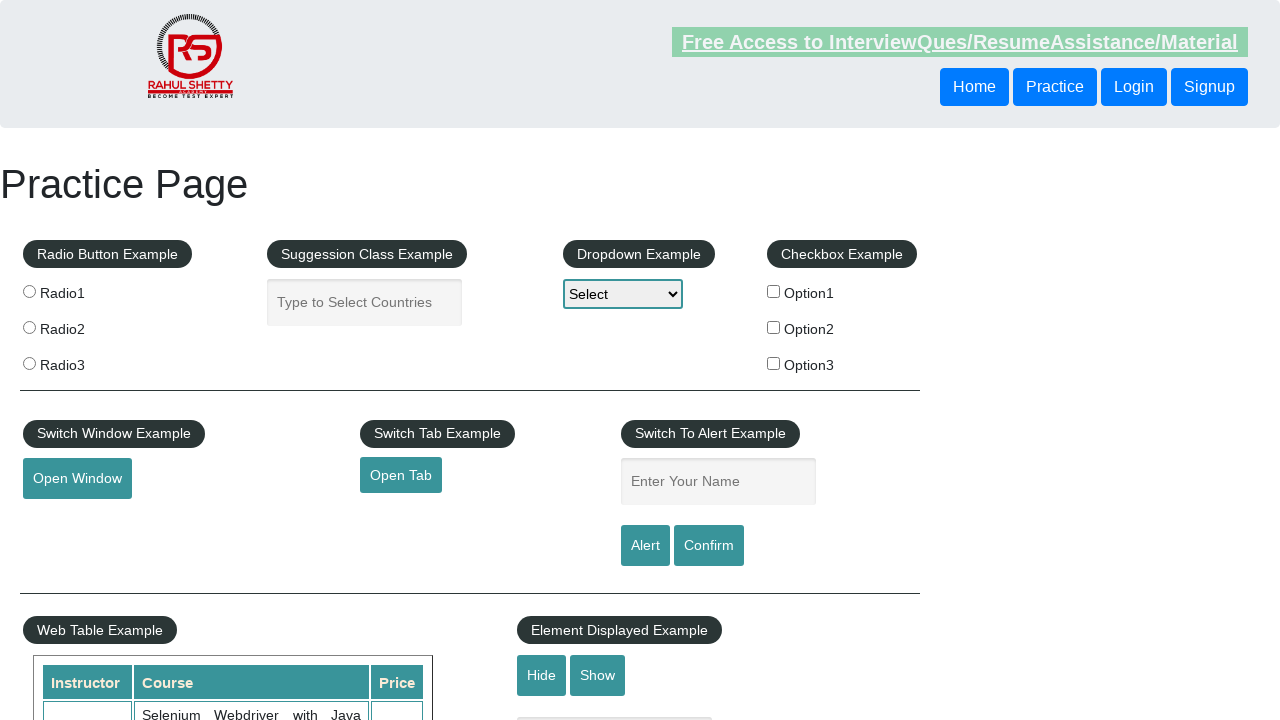

Waited for email icon element inside iframe to be available
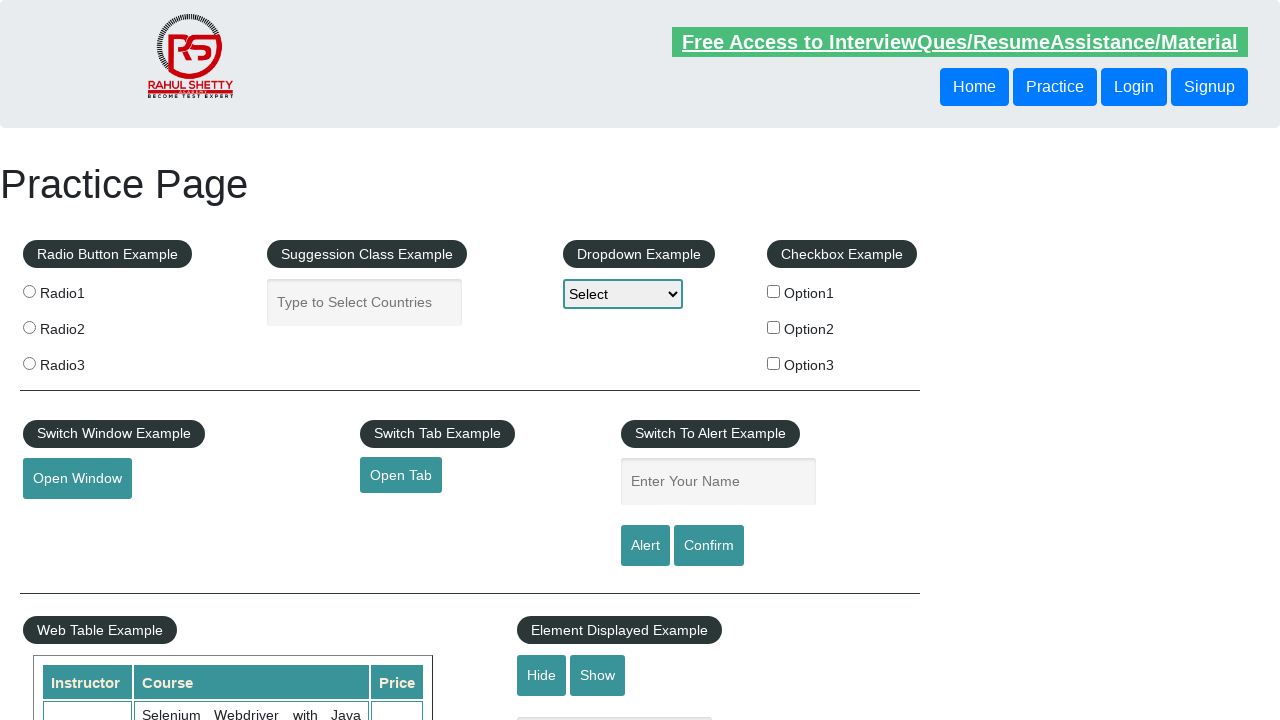

Retrieved text content from email icon's parent li element in iframe:  contact@rahulshettyacademy.com
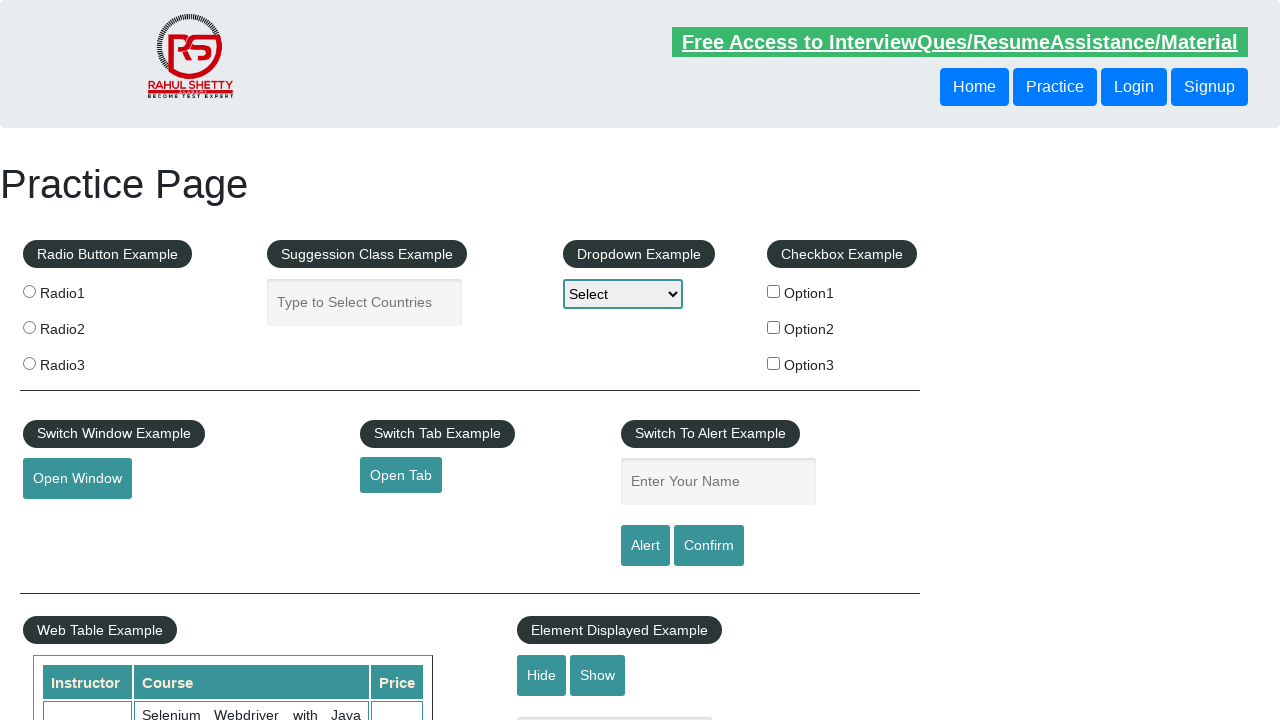

Waited for mousehover element in main page to be available
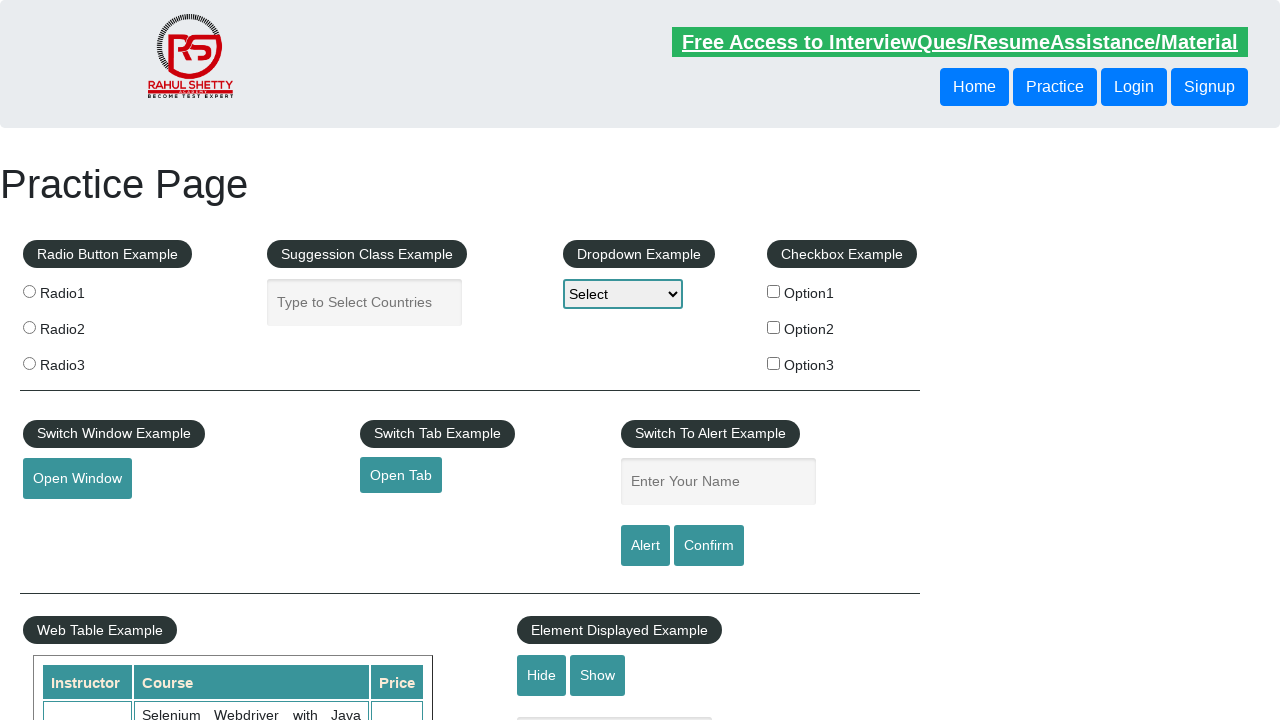

Retrieved text content from mousehover element in main page: Mouse Hover
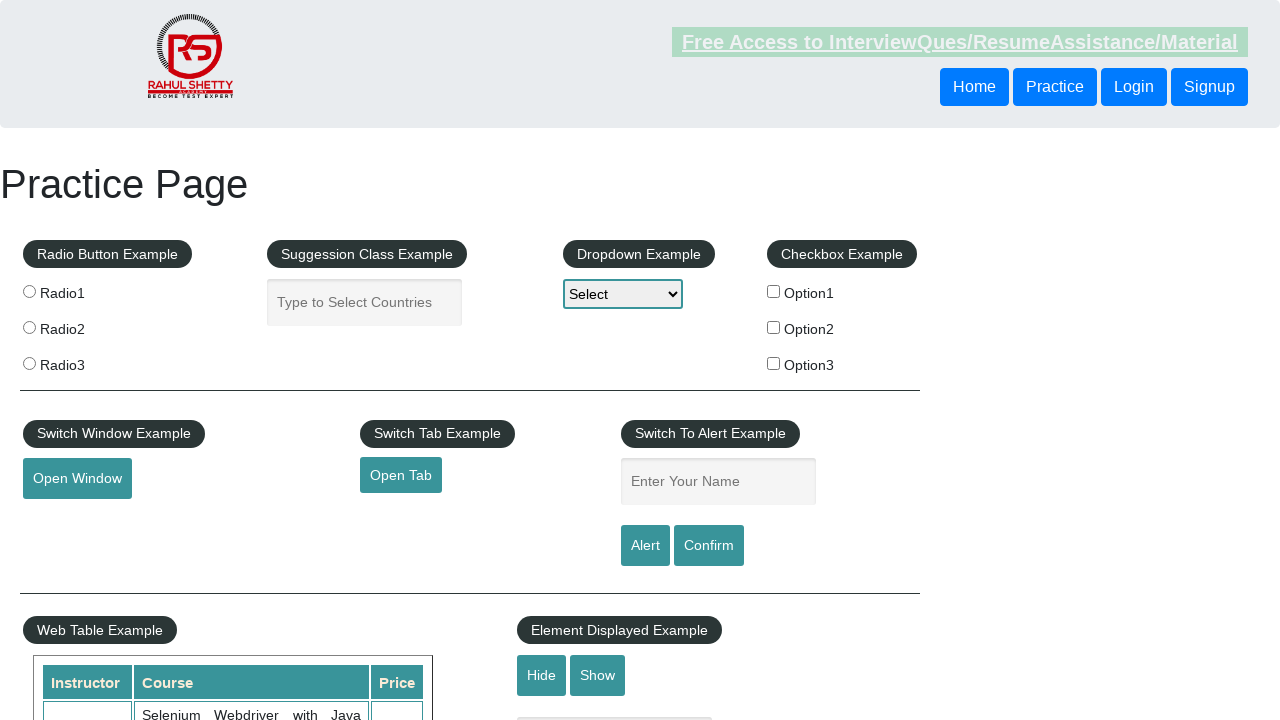

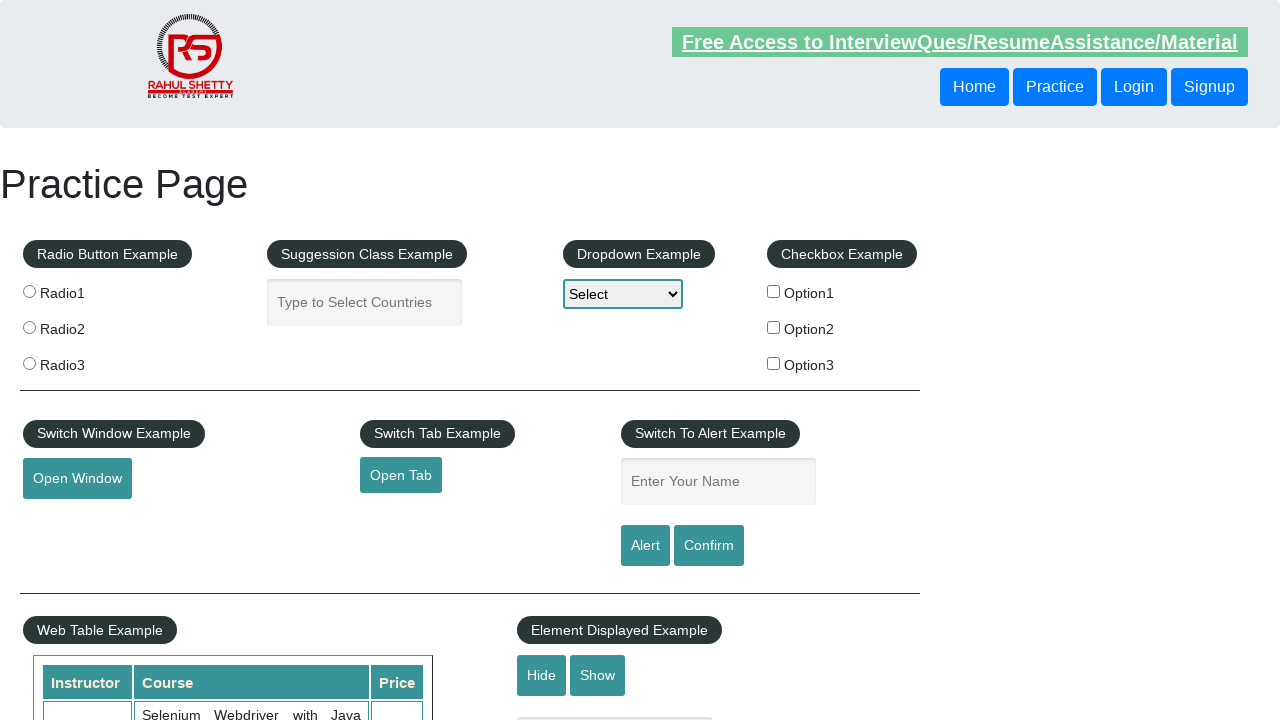